Waits for a price to reach $100, clicks a booking button, solves a mathematical problem, and submits the answer

Starting URL: http://suninjuly.github.io/explicit_wait2.html

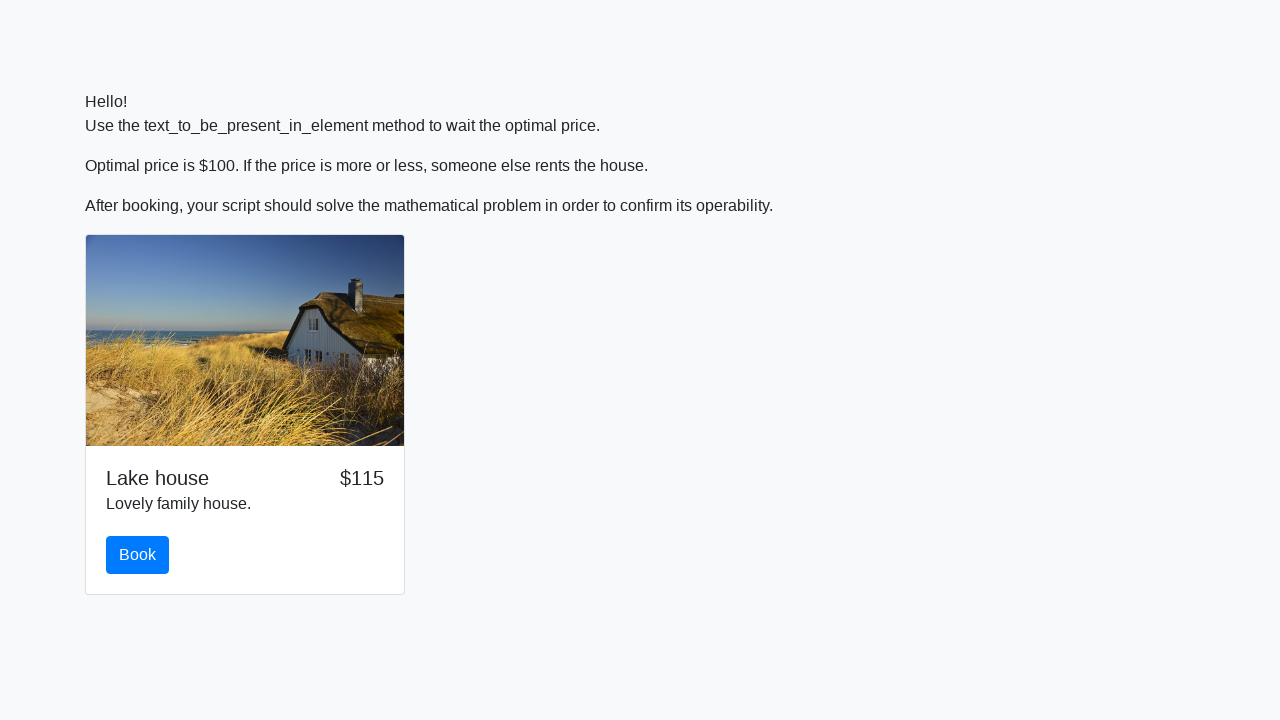

Waited for price to reach $100
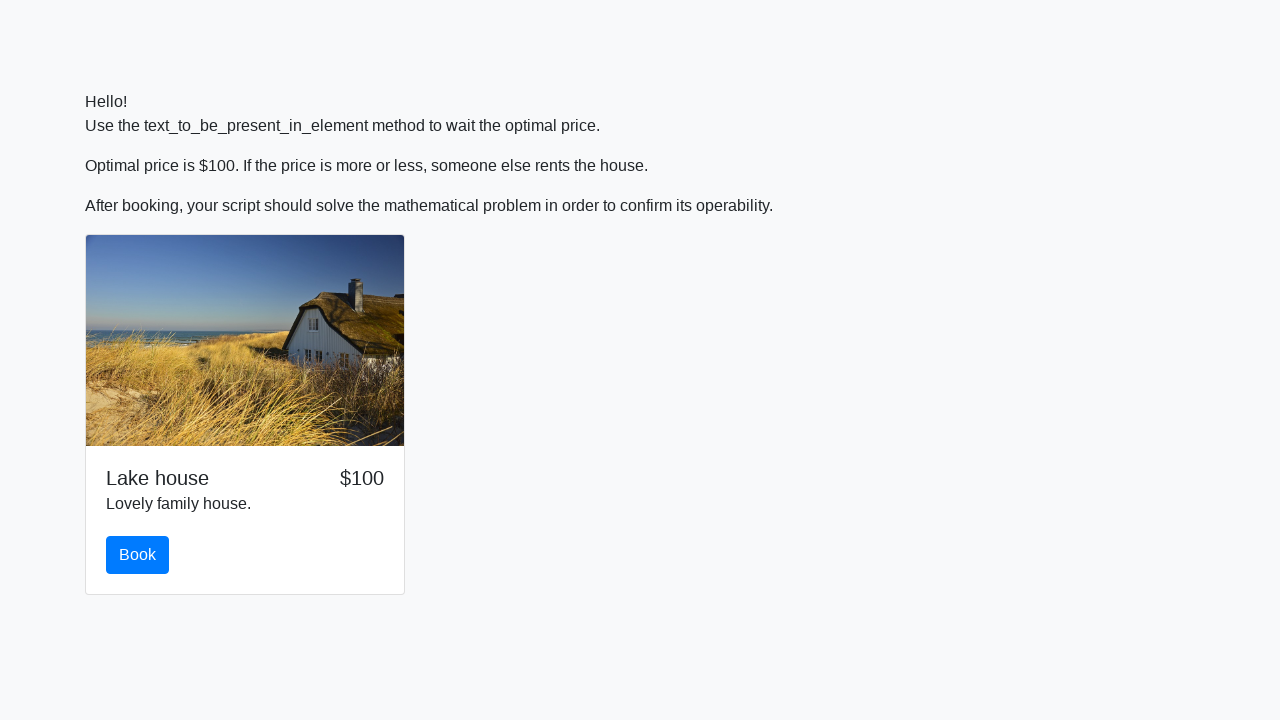

Clicked the booking button at (138, 555) on #book
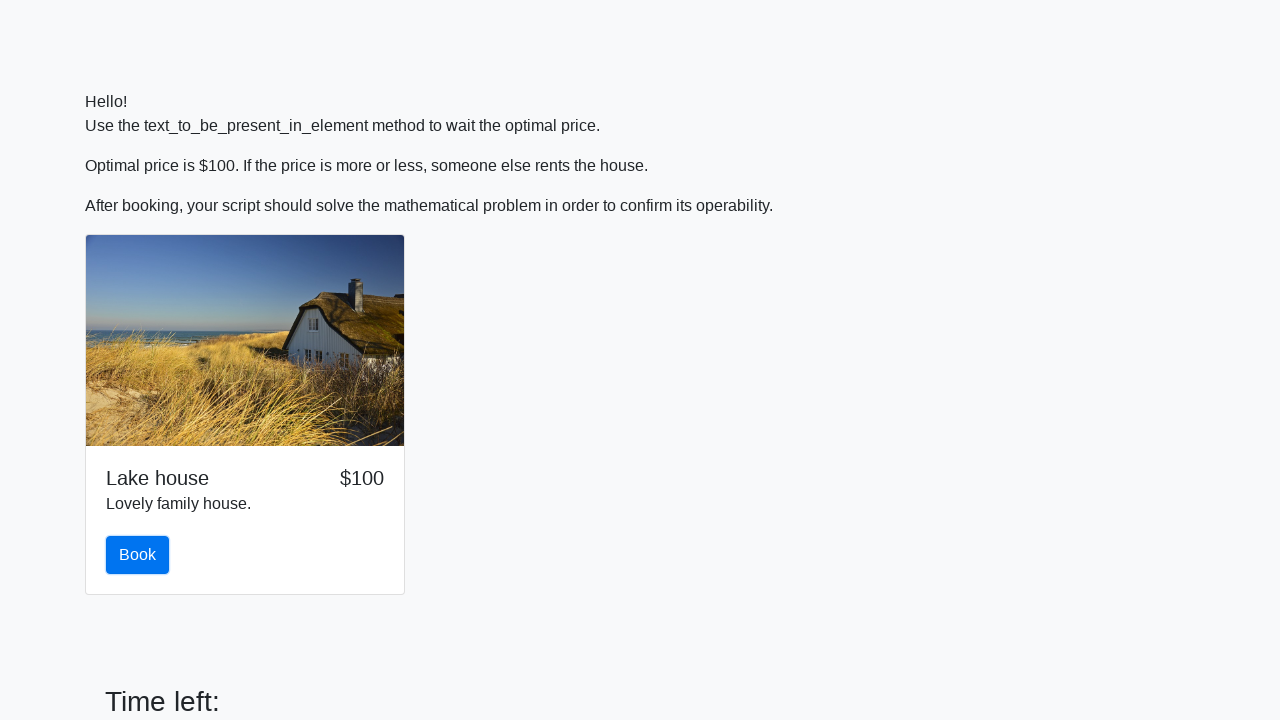

Retrieved value from input field: 420
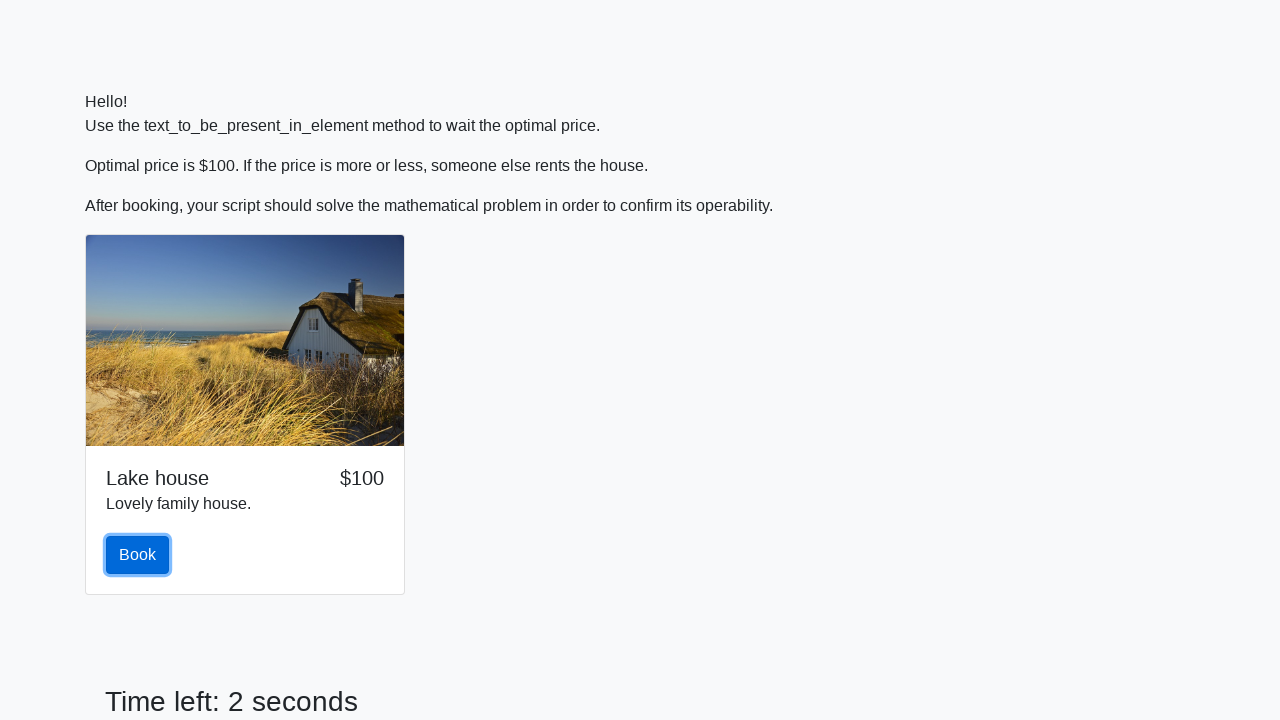

Calculated mathematical result: 2.2947283788549795
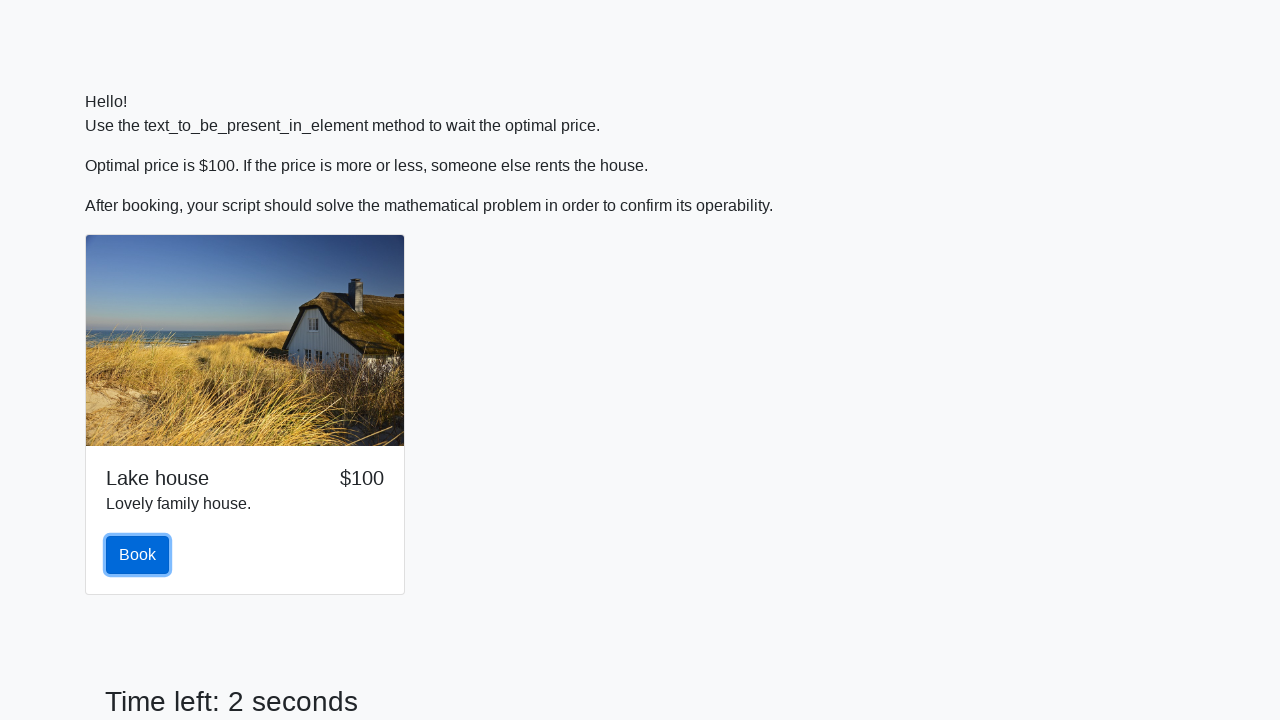

Filled answer field with calculated value: 2.2947283788549795 on #answer
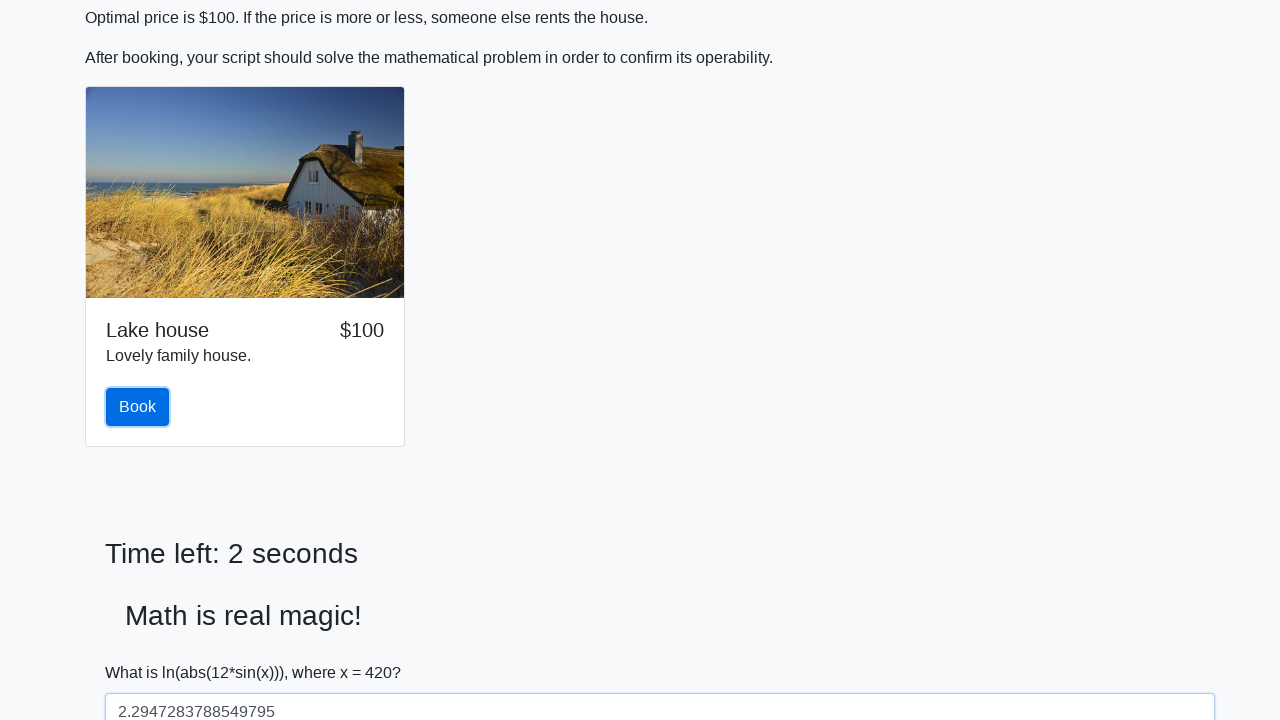

Clicked submit button to submit the answer at (143, 651) on xpath=/html/body/form/div/div/button
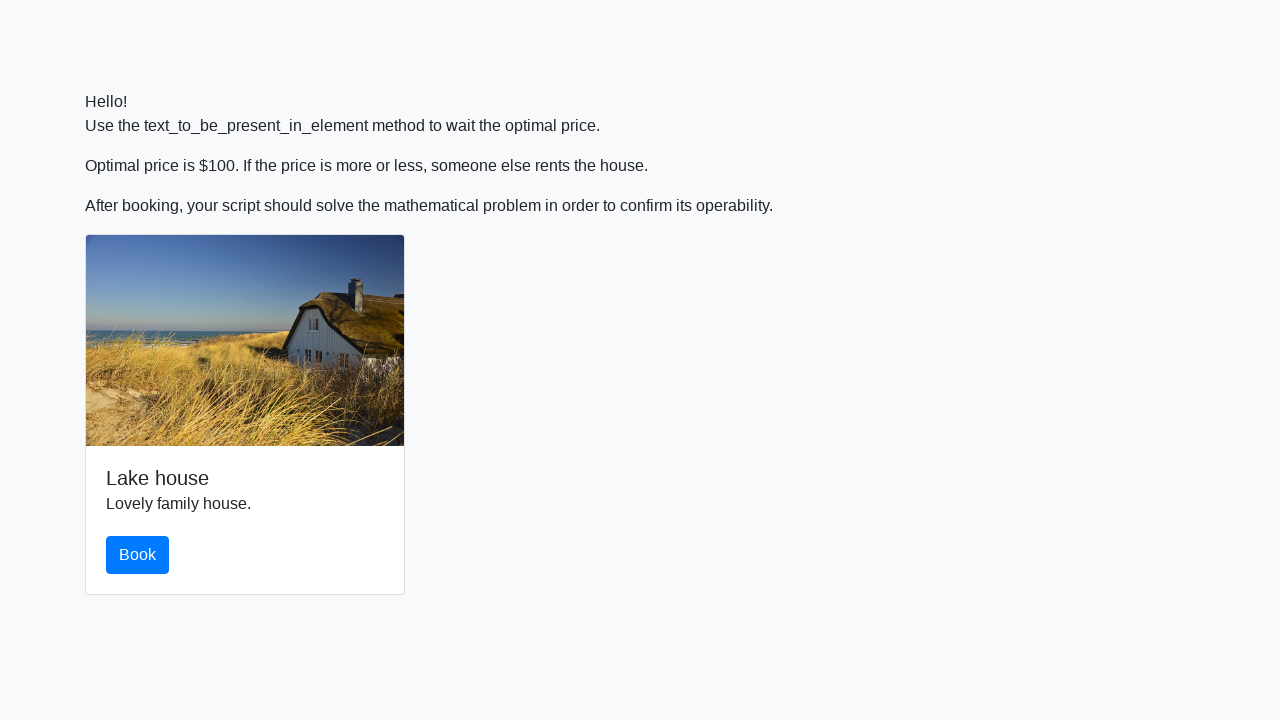

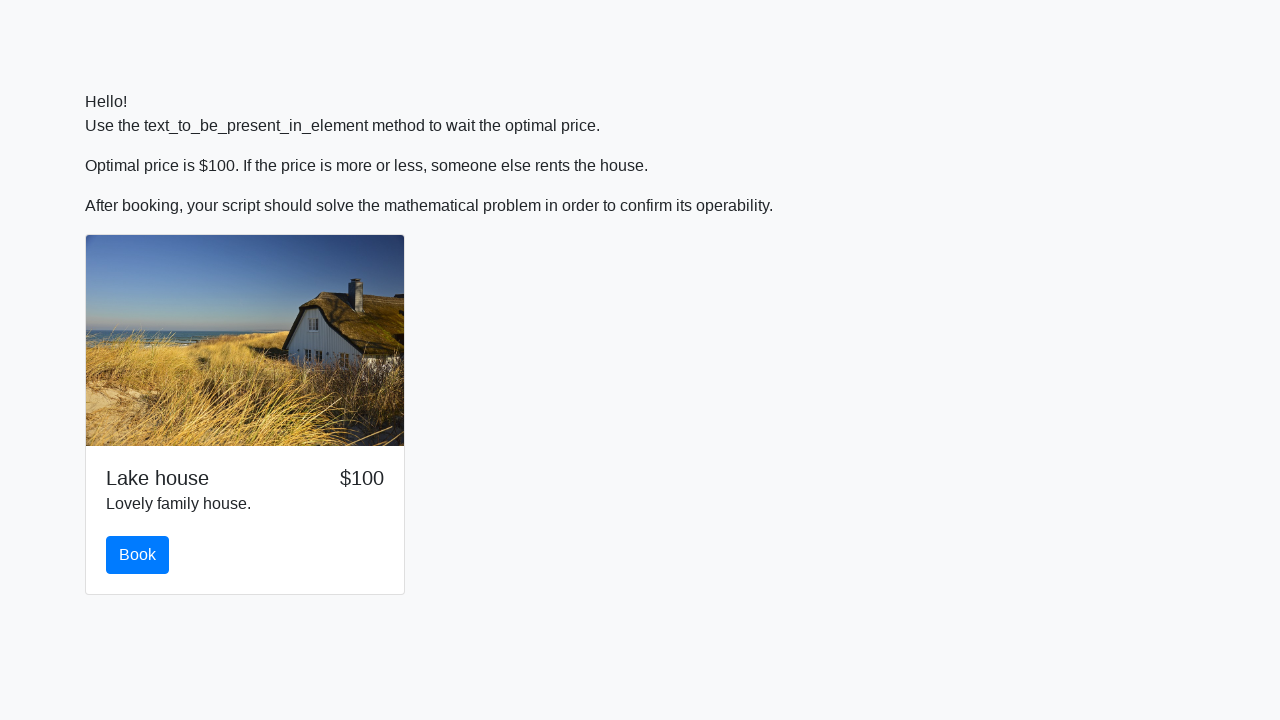